Tests table sorting by clicking the Email column header and verifying the column is sorted in ascending order

Starting URL: http://the-internet.herokuapp.com/tables

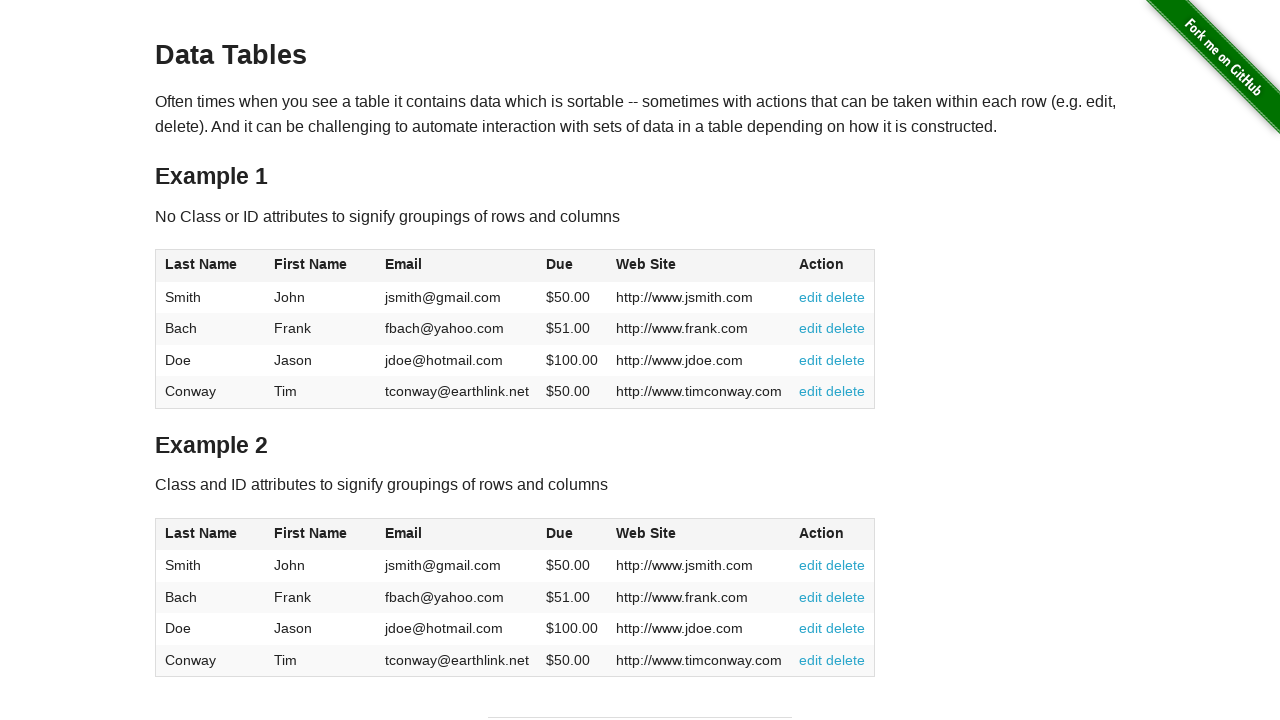

Clicked Email column header to sort ascending at (457, 266) on #table1 thead tr th:nth-of-type(3)
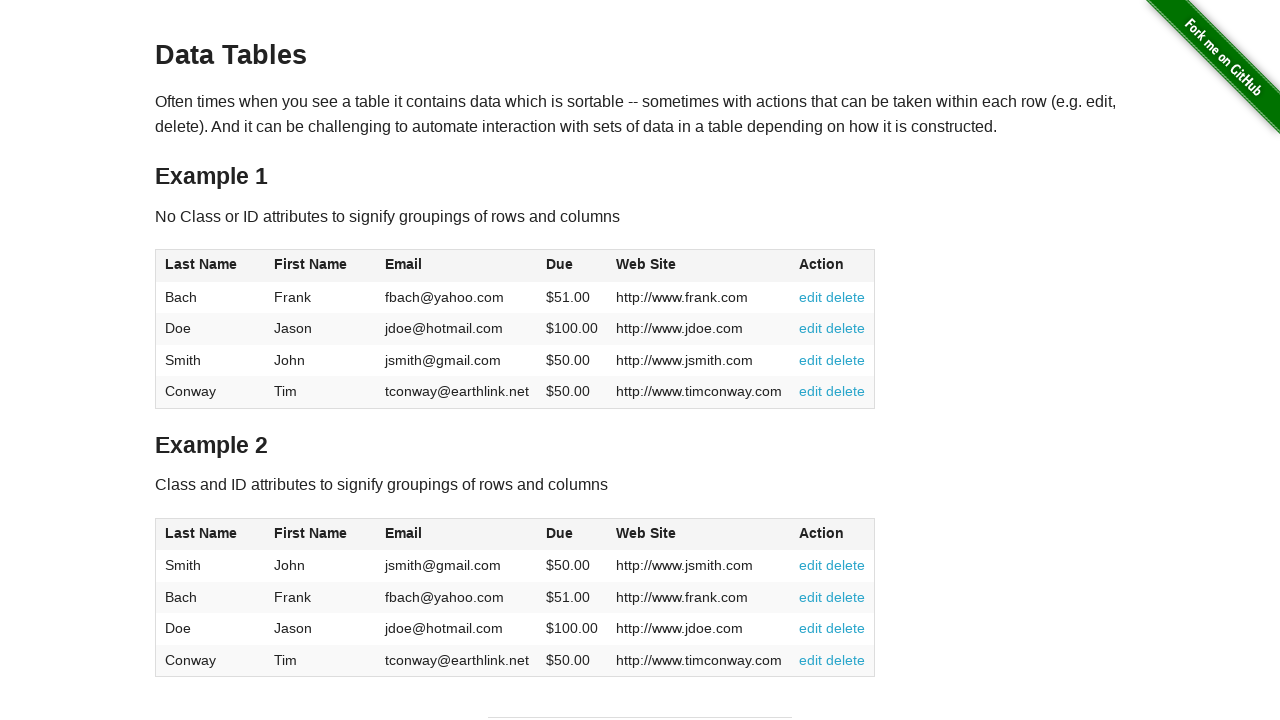

Table body email column loaded
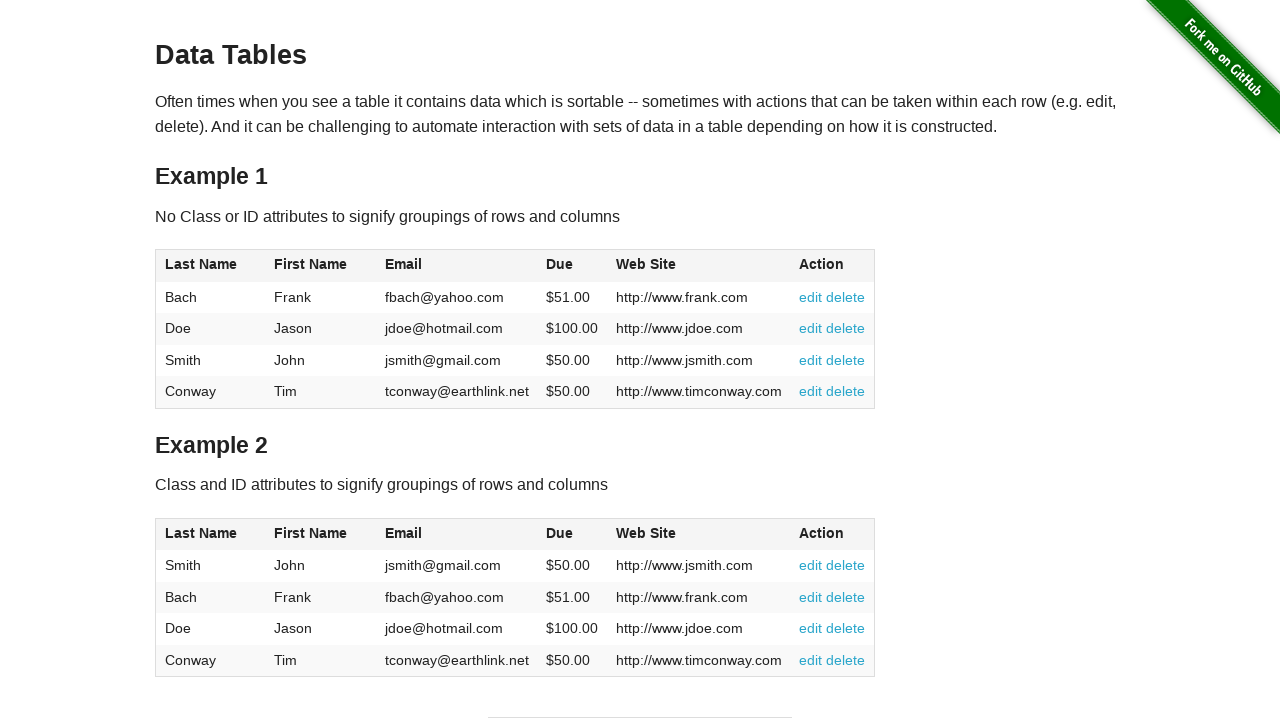

Retrieved all email values from table column
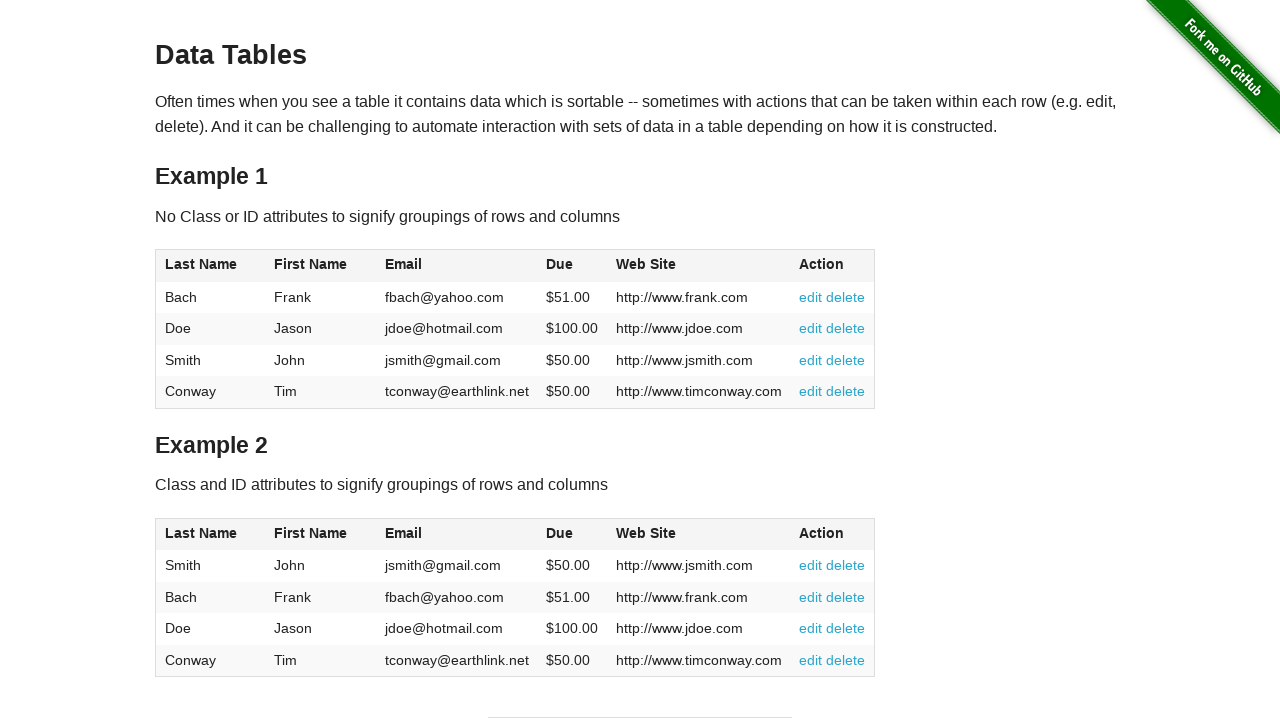

Verified email column is sorted in ascending order
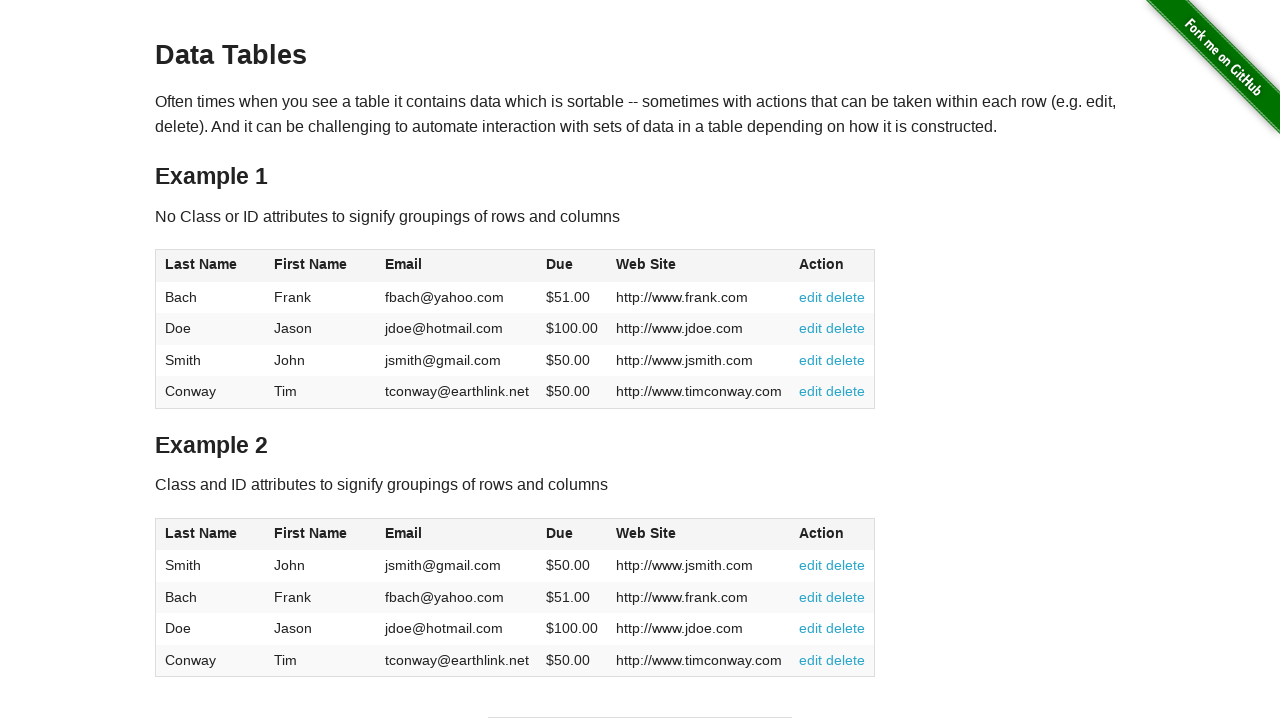

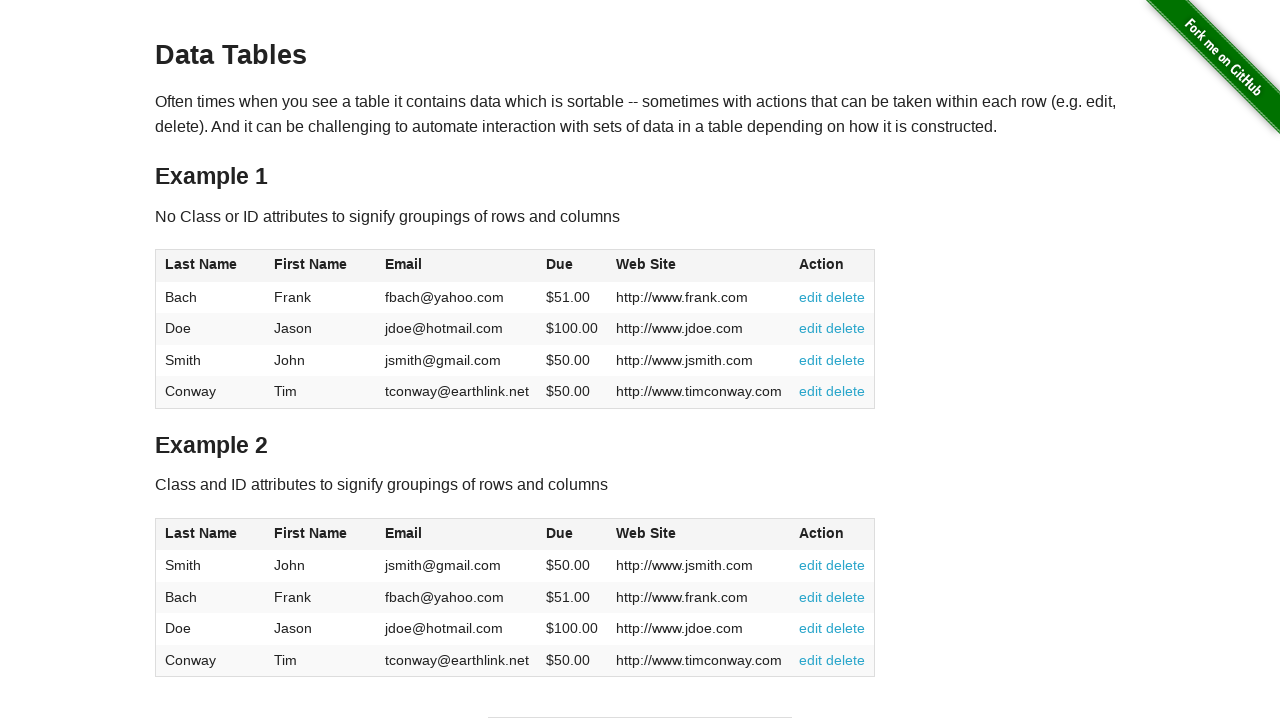